Navigates to Apple's homepage and clicks on the iPhone link to navigate to the iPhone product page, then verifies links are present on the page.

Starting URL: https://www.apple.com

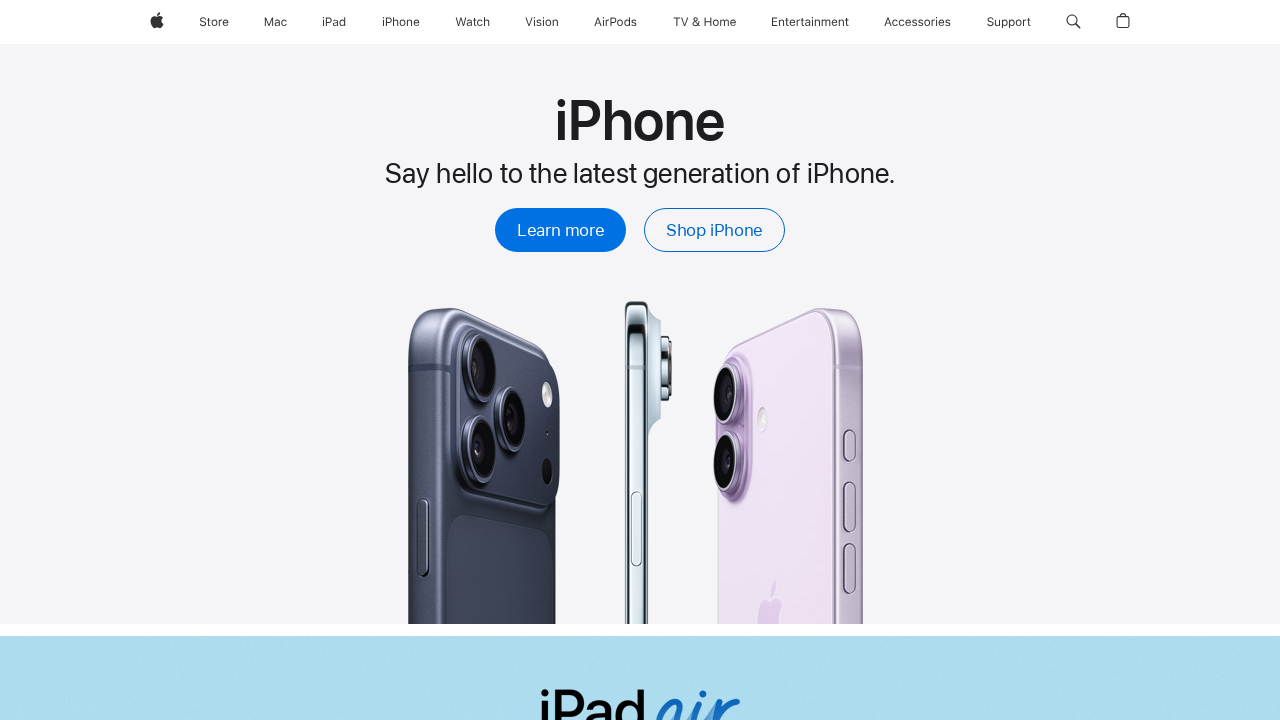

Clicked on iPhone link in the navigation at (401, 22) on (//a[@href='/iphone/'])[1]
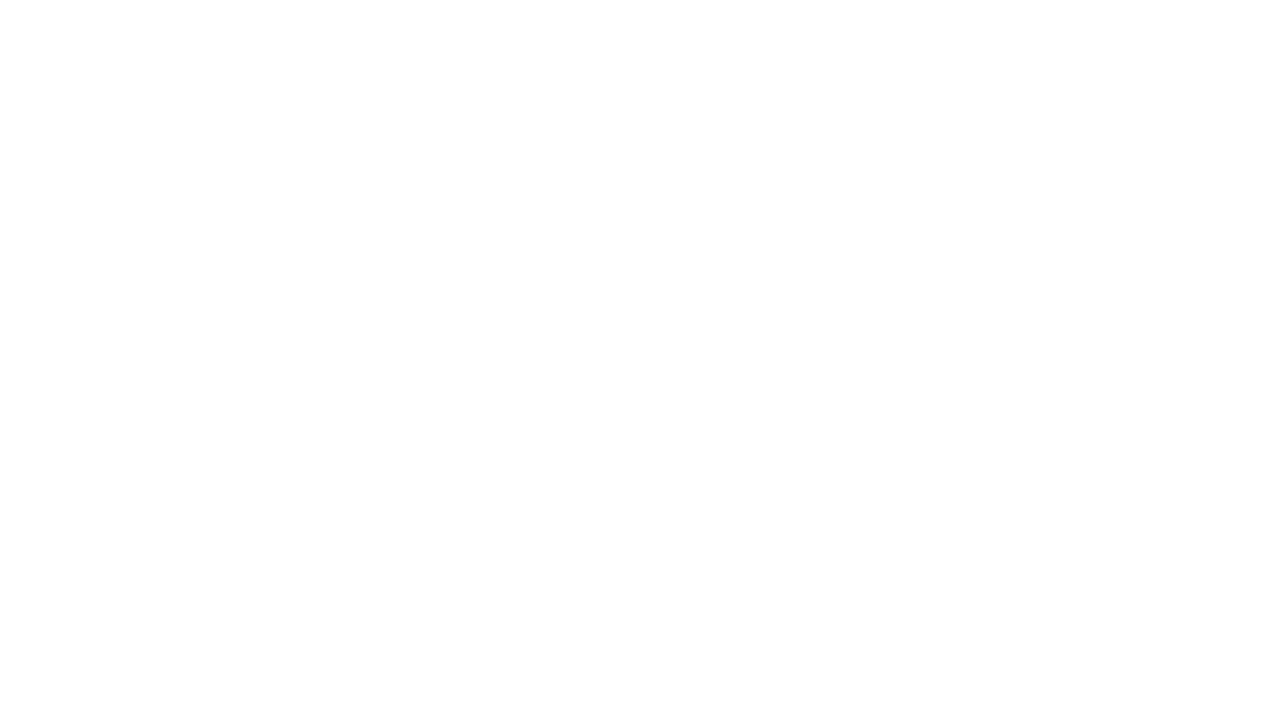

iPhone page loaded and links are present on the page
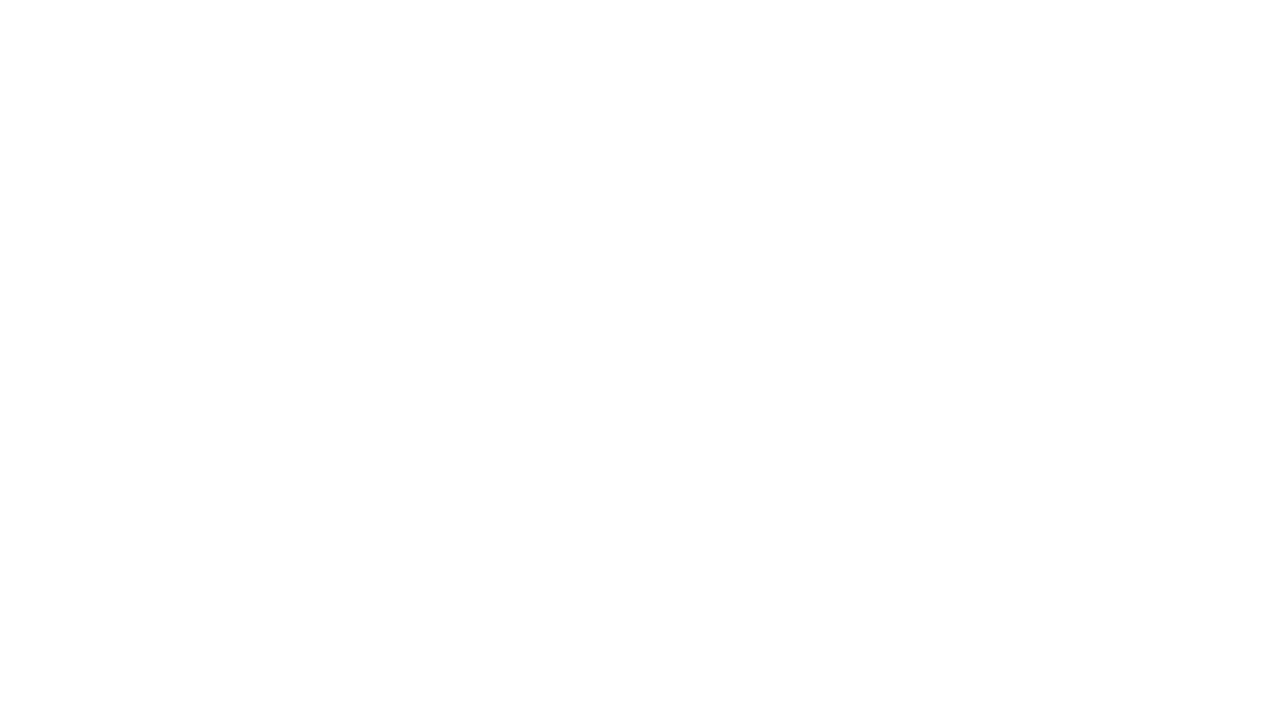

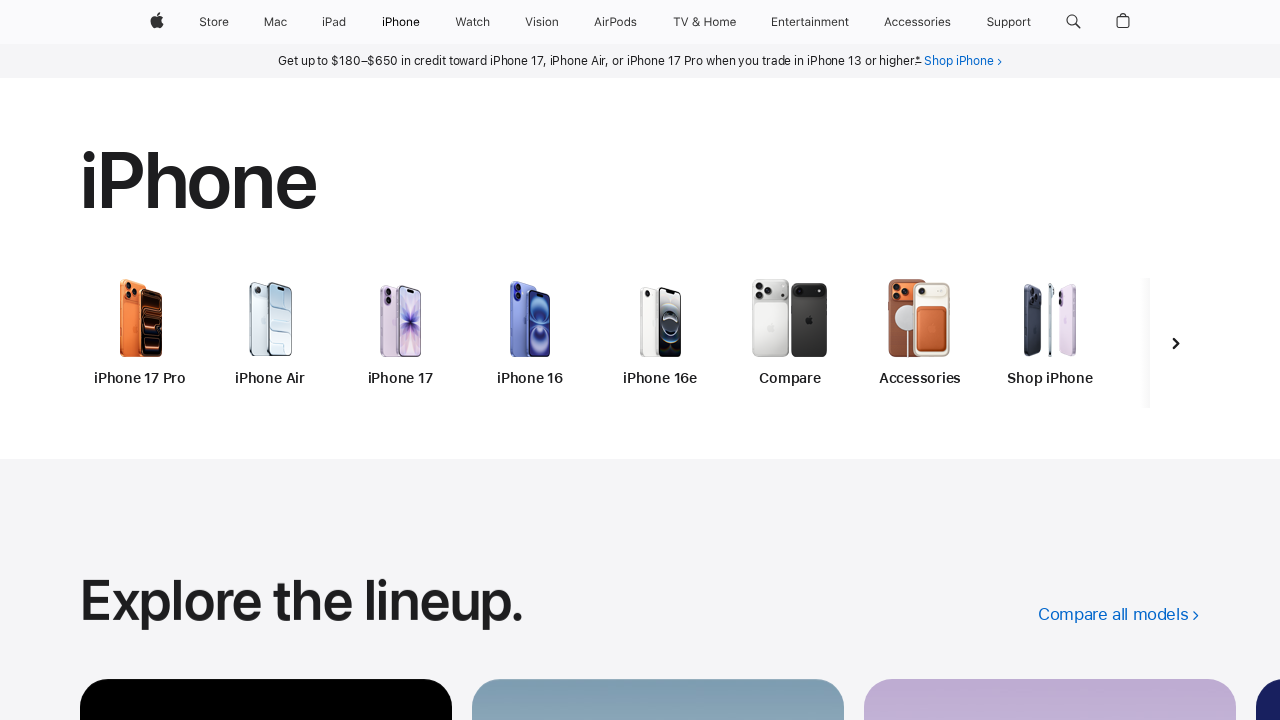